Logs into the Sauce Demo site and verifies that exactly 6 products are displayed on the inventory page

Starting URL: https://www.saucedemo.com/

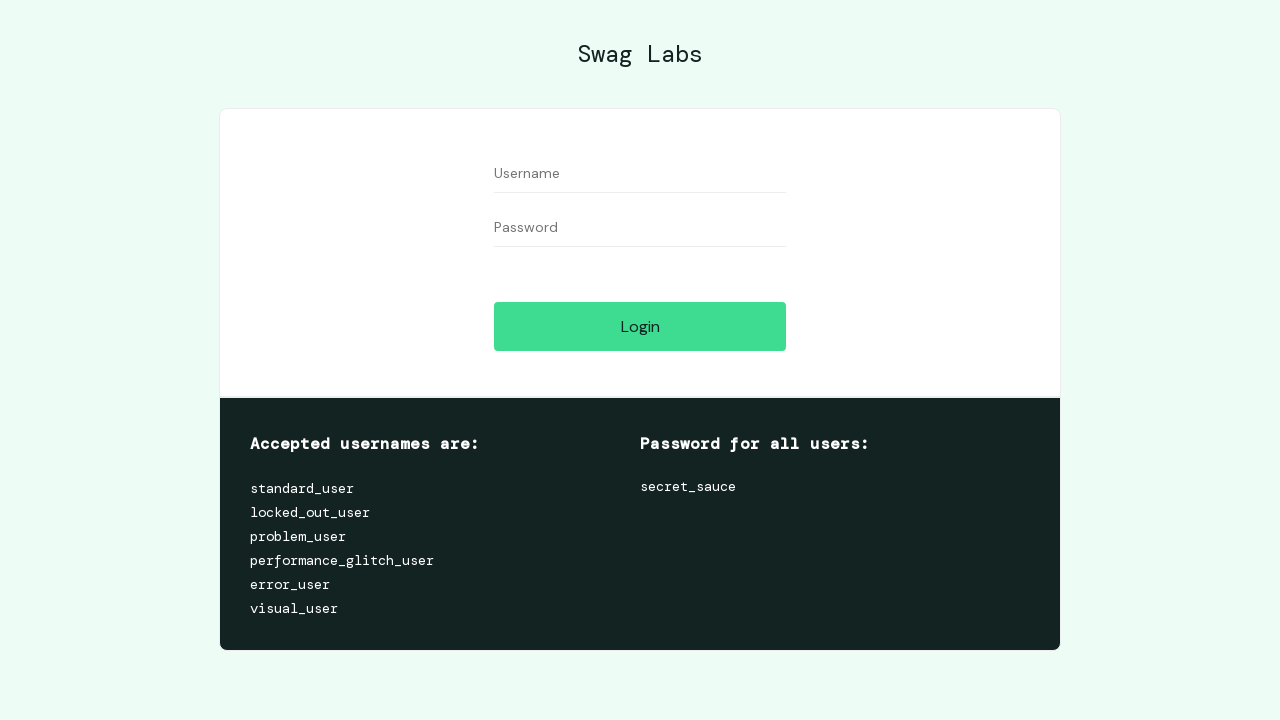

Filled username field with 'standard_user' on #user-name
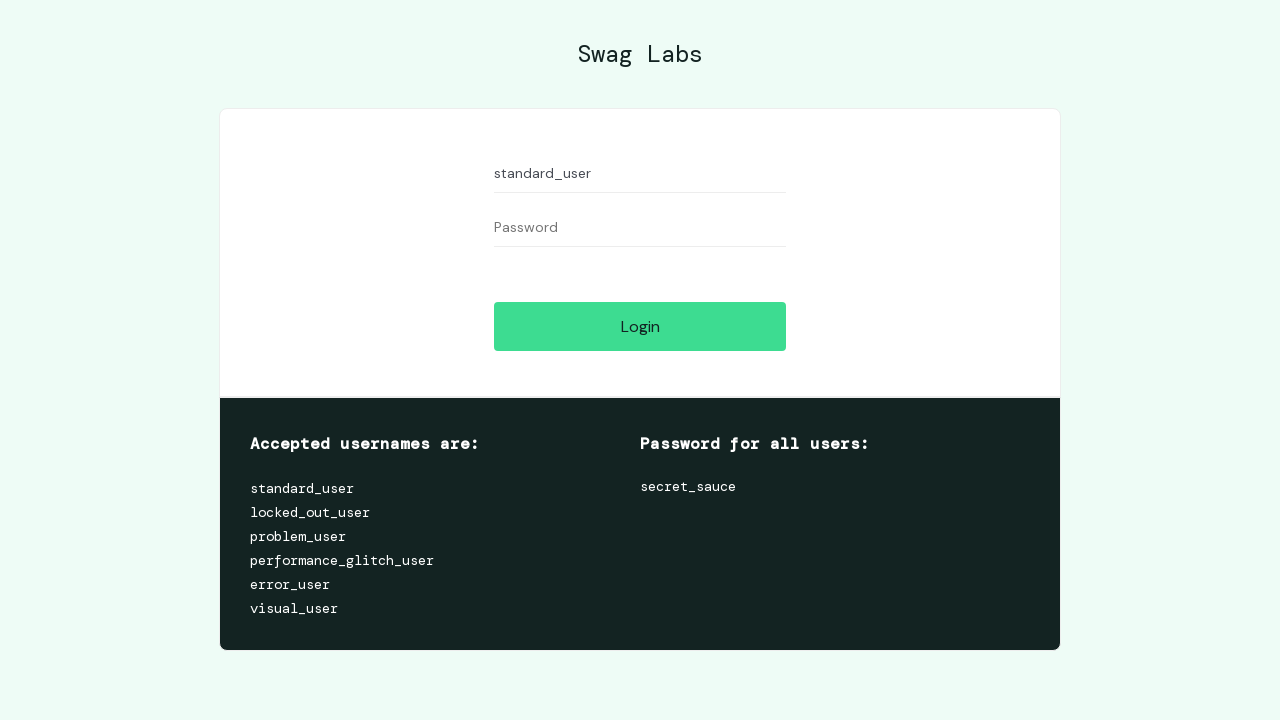

Filled password field with 'secret_sauce' on #password
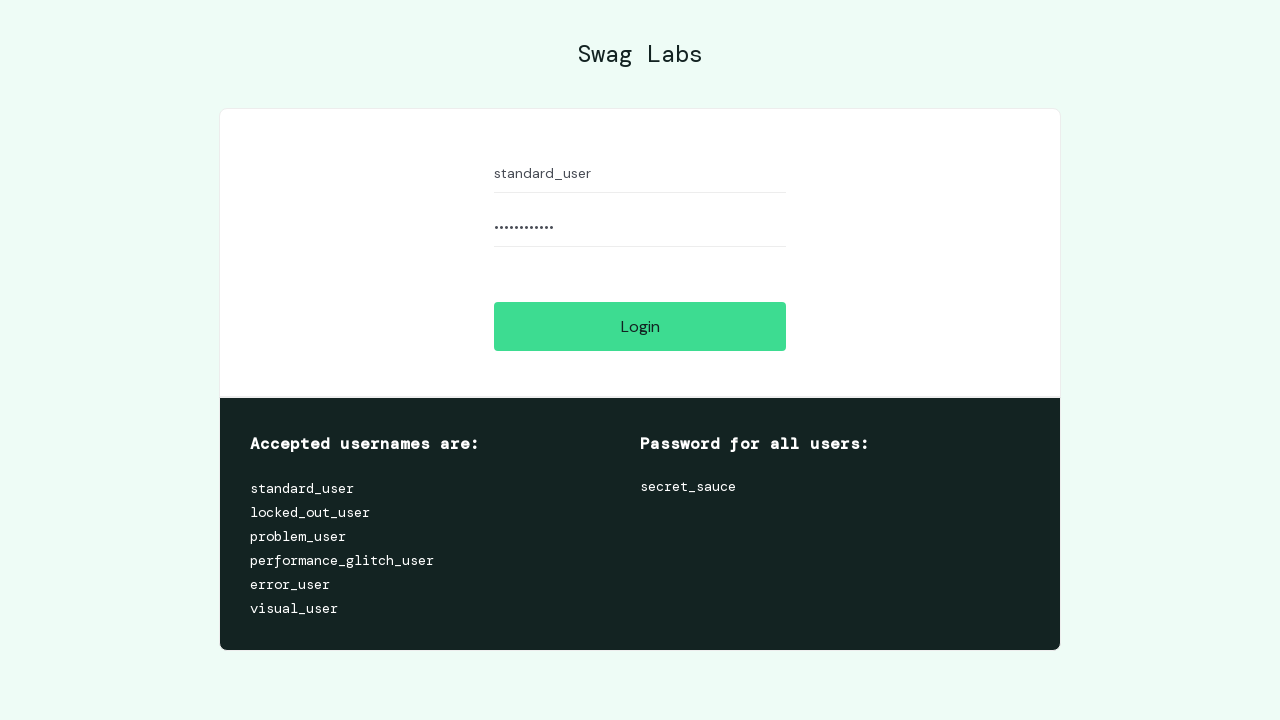

Clicked login button at (640, 326) on #login-button
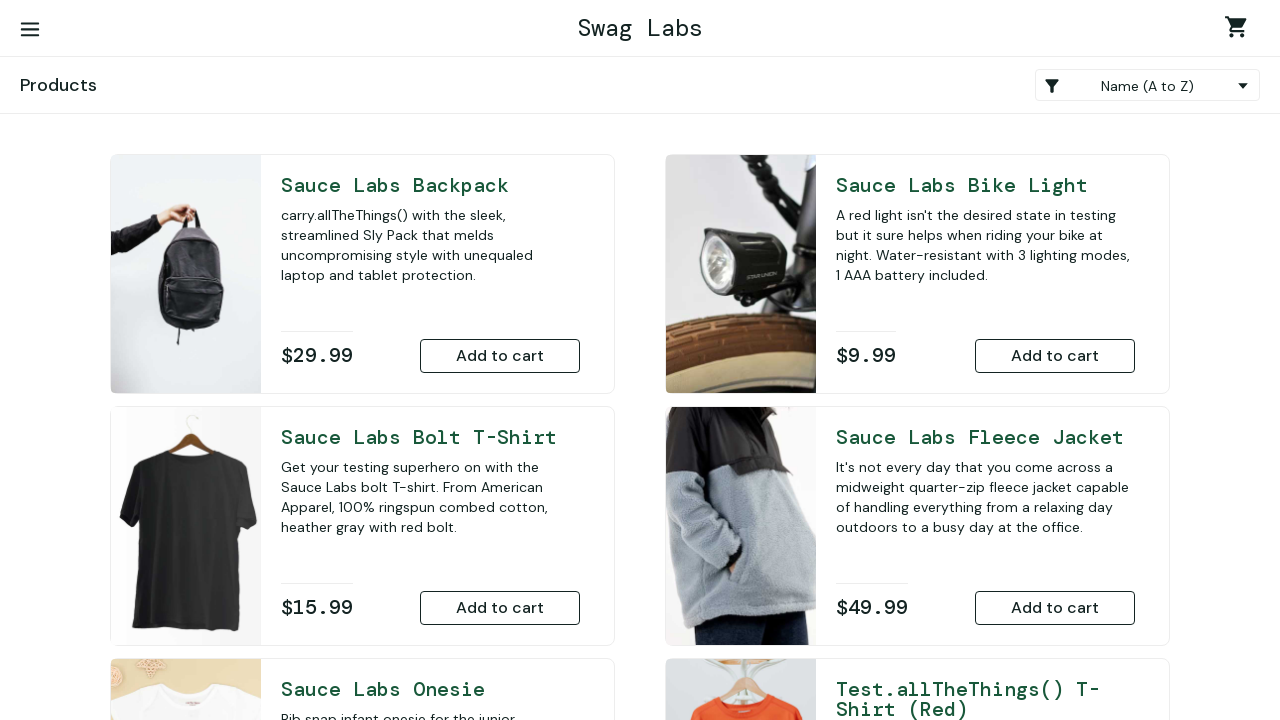

Waited for inventory items to load
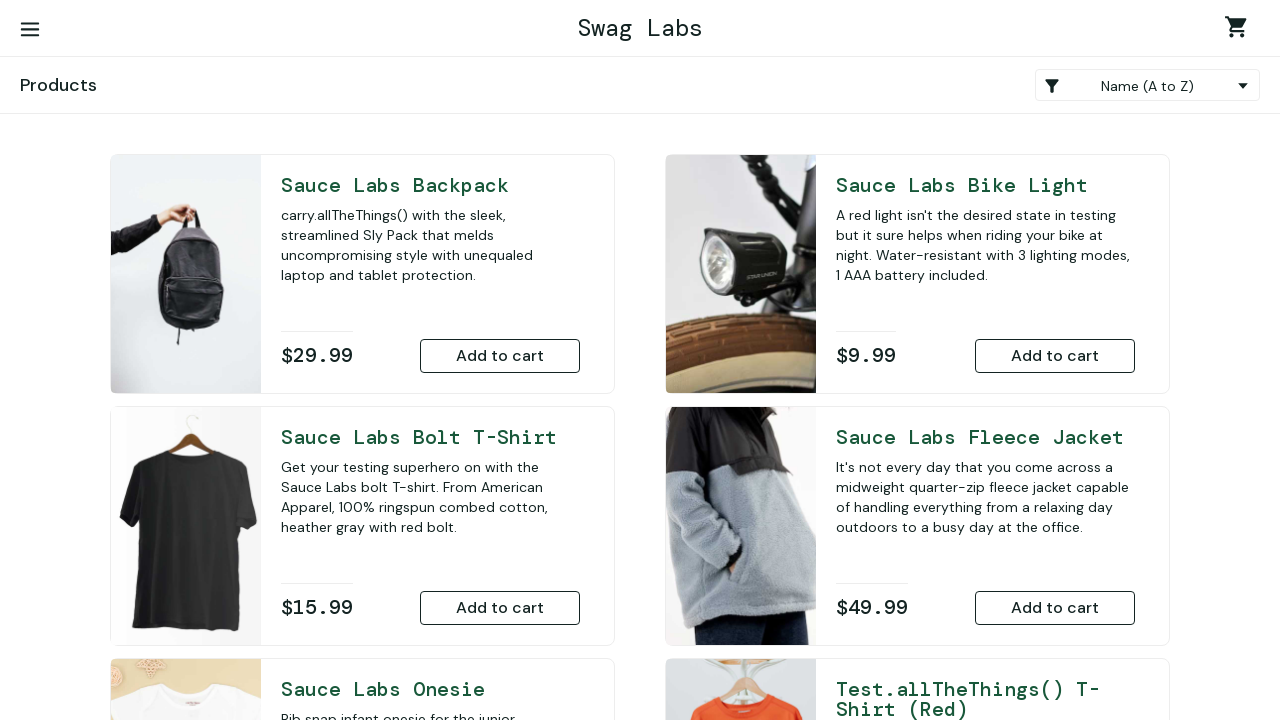

Retrieved all product elements from inventory page
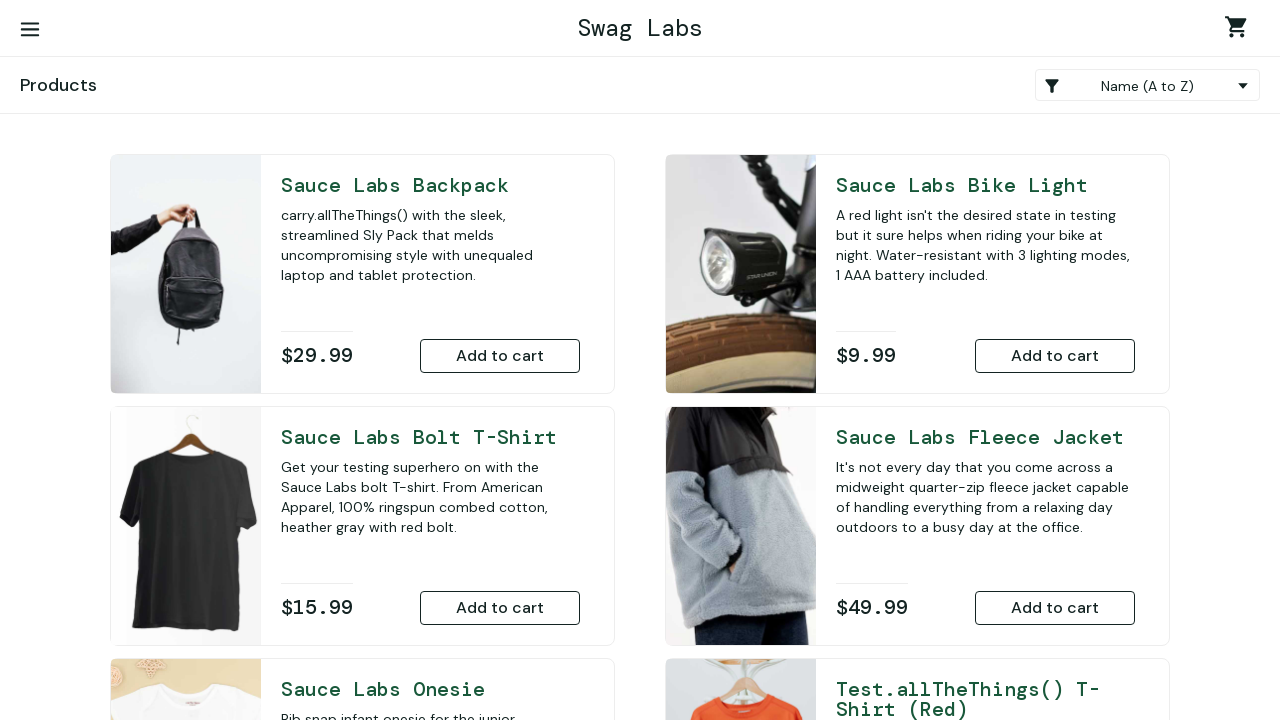

Verified that exactly 6 products are displayed on the inventory page
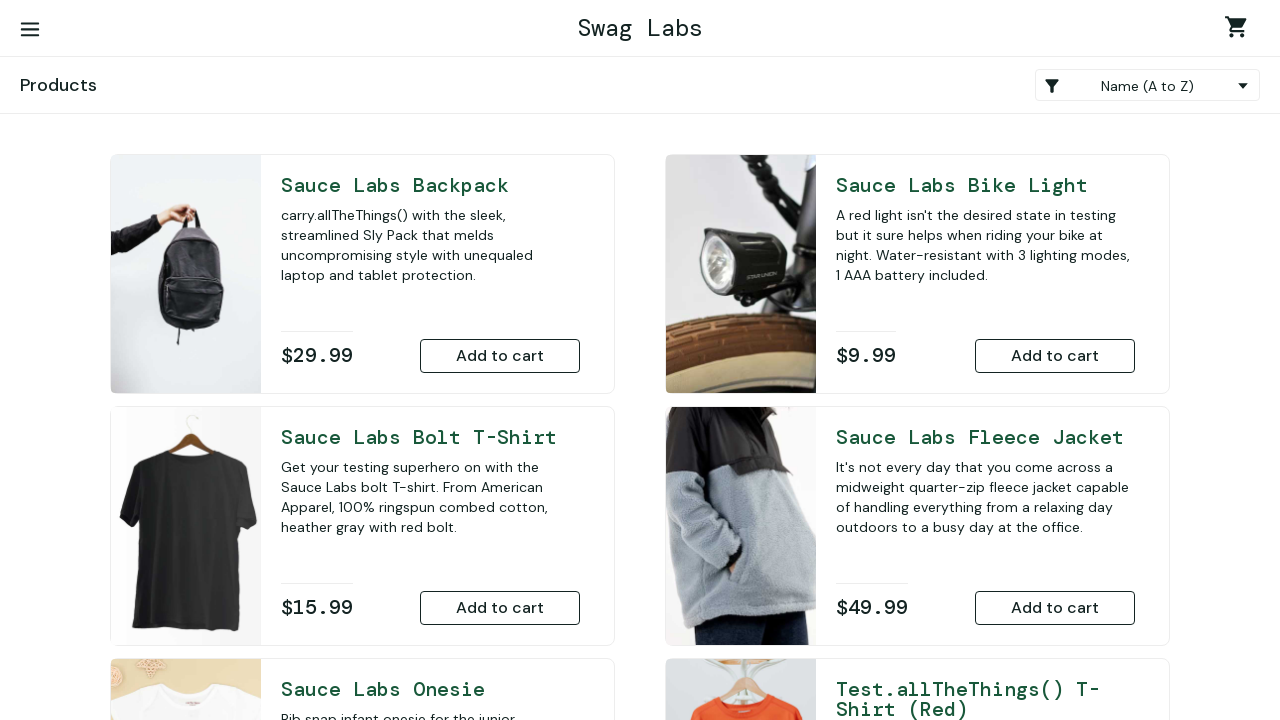

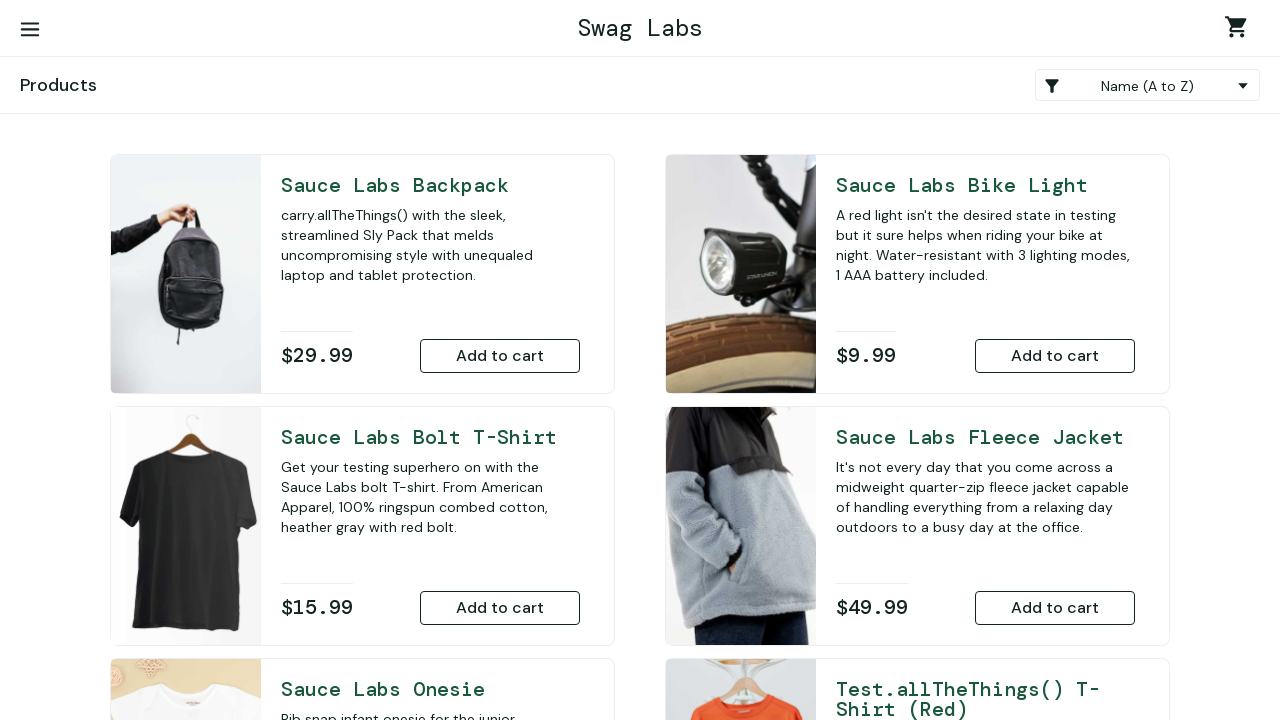